Tests search functionality on omayo.blogspot.com by entering a search query and clicking the search button using a relative locator

Starting URL: https://omayo.blogspot.com/

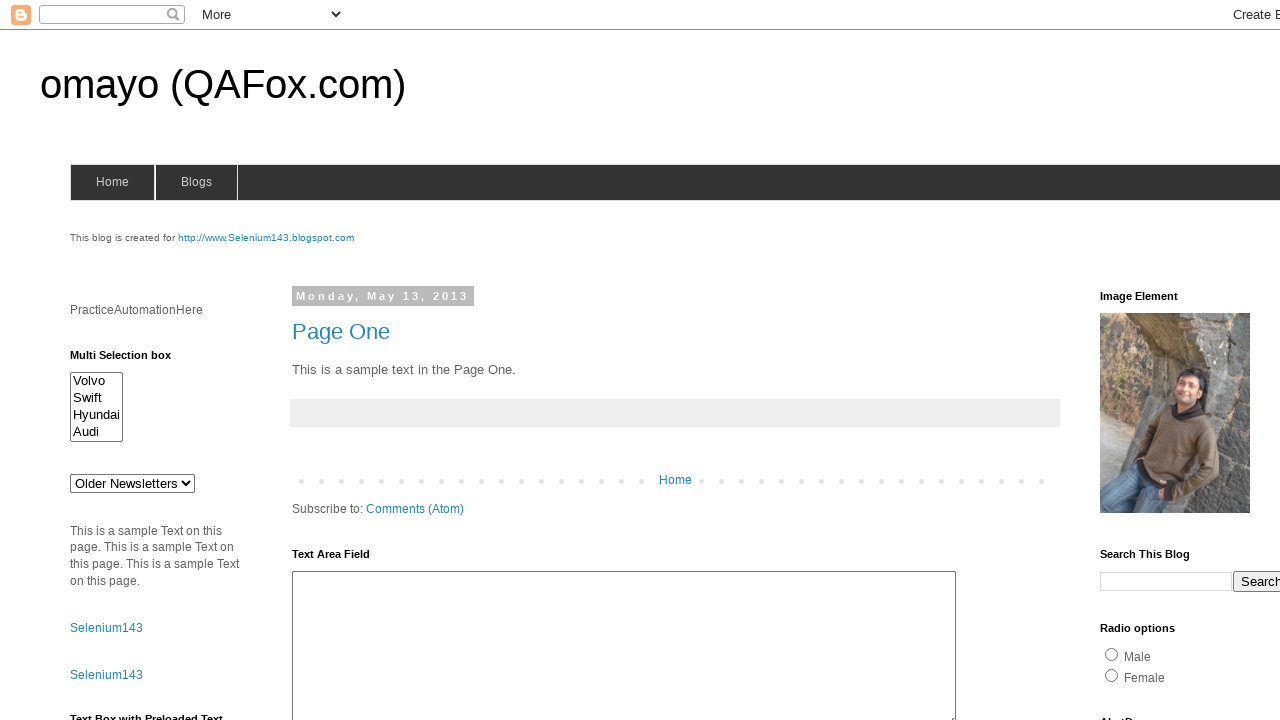

Entered 'test' in the search query field on input[name='q']
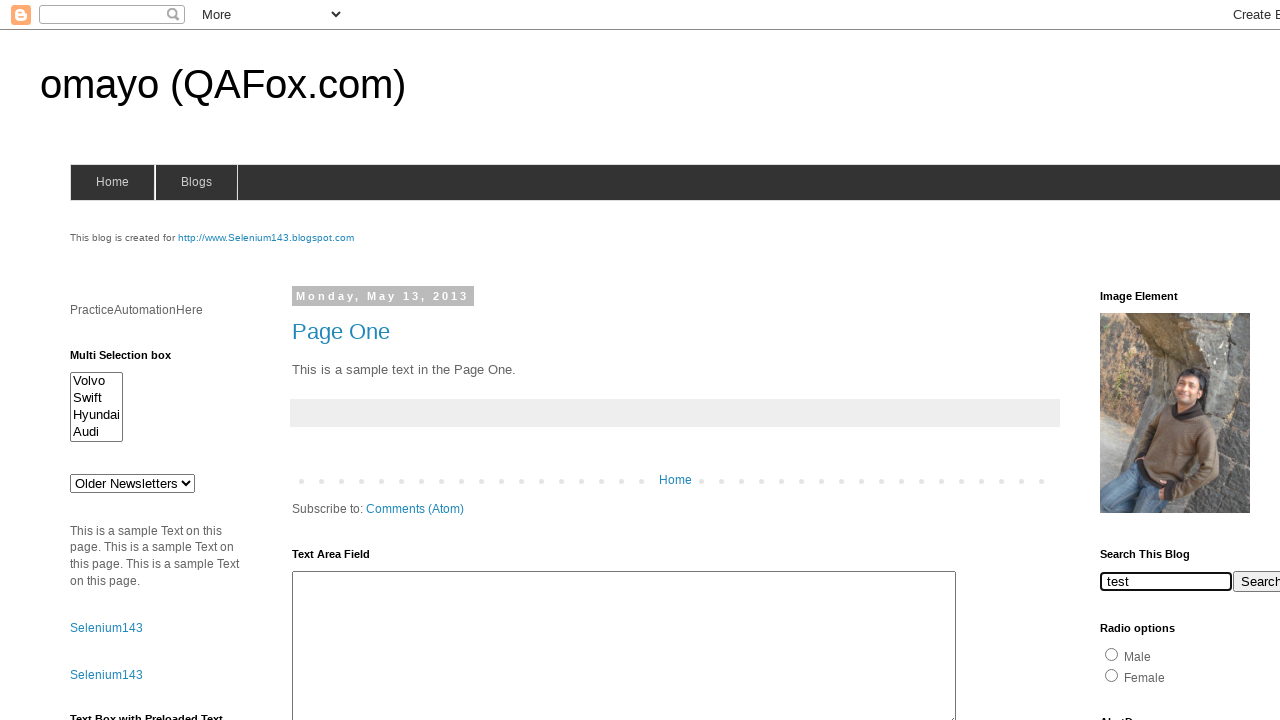

Clicked the search button to execute search at (1250, 581) on .gsc-search-button
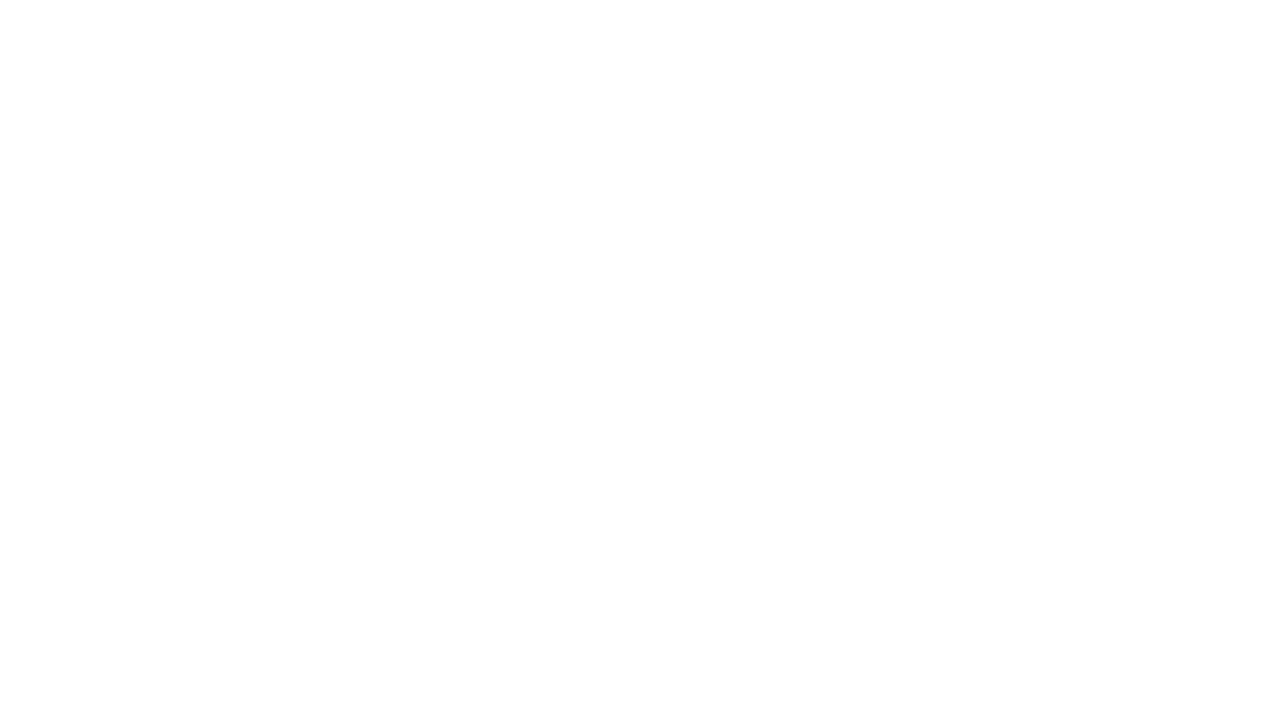

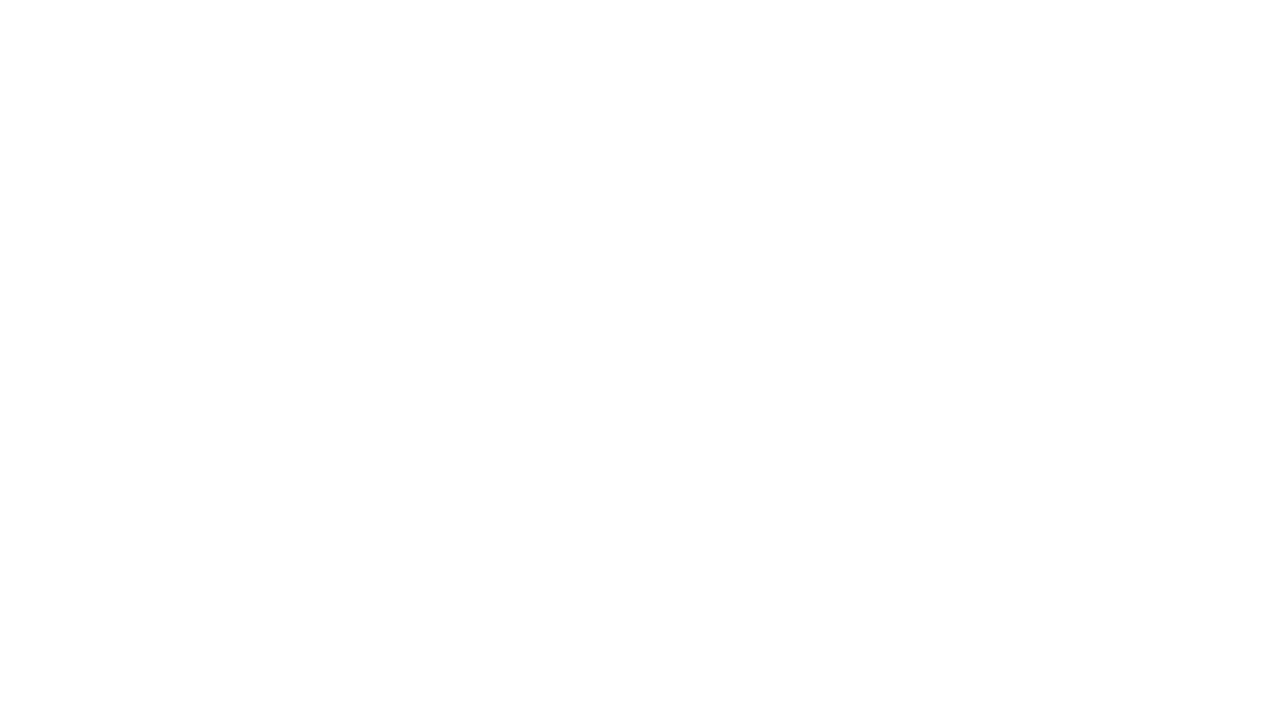